Tests file upload functionality by selecting a file, clicking the upload button, and verifying the success message is displayed

Starting URL: https://practice.cydeo.com/upload

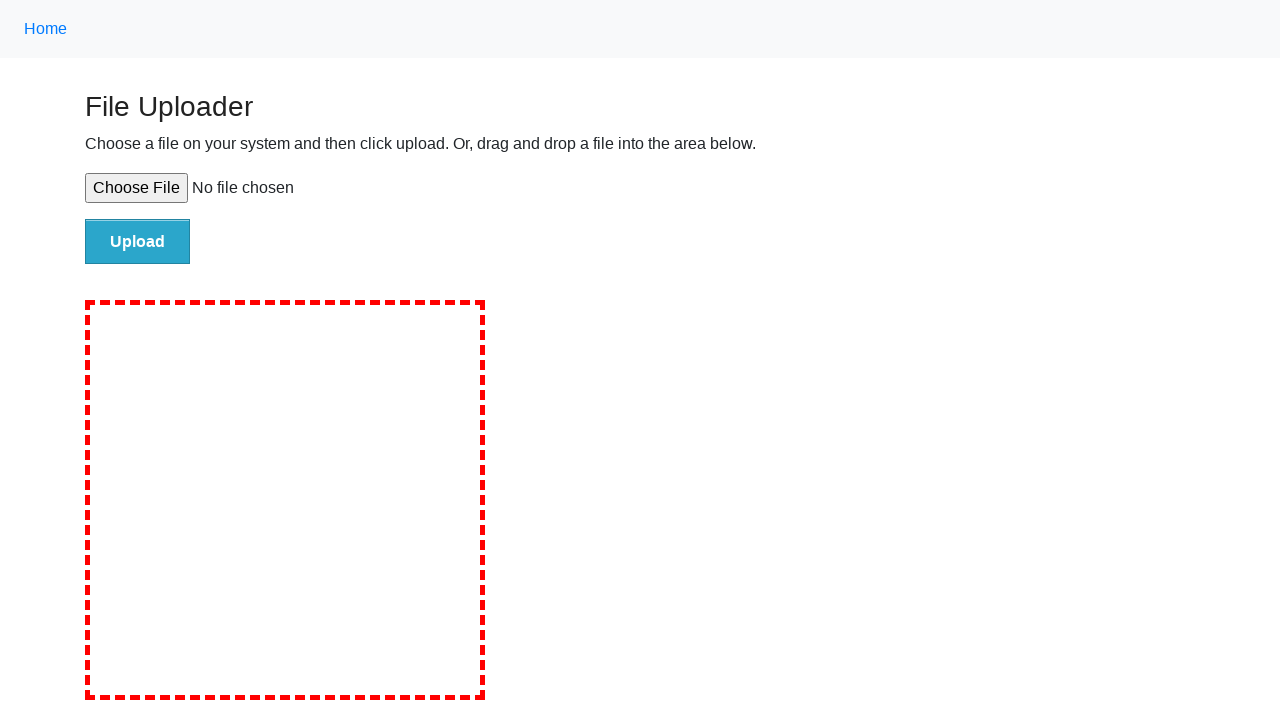

Created temporary test file with content
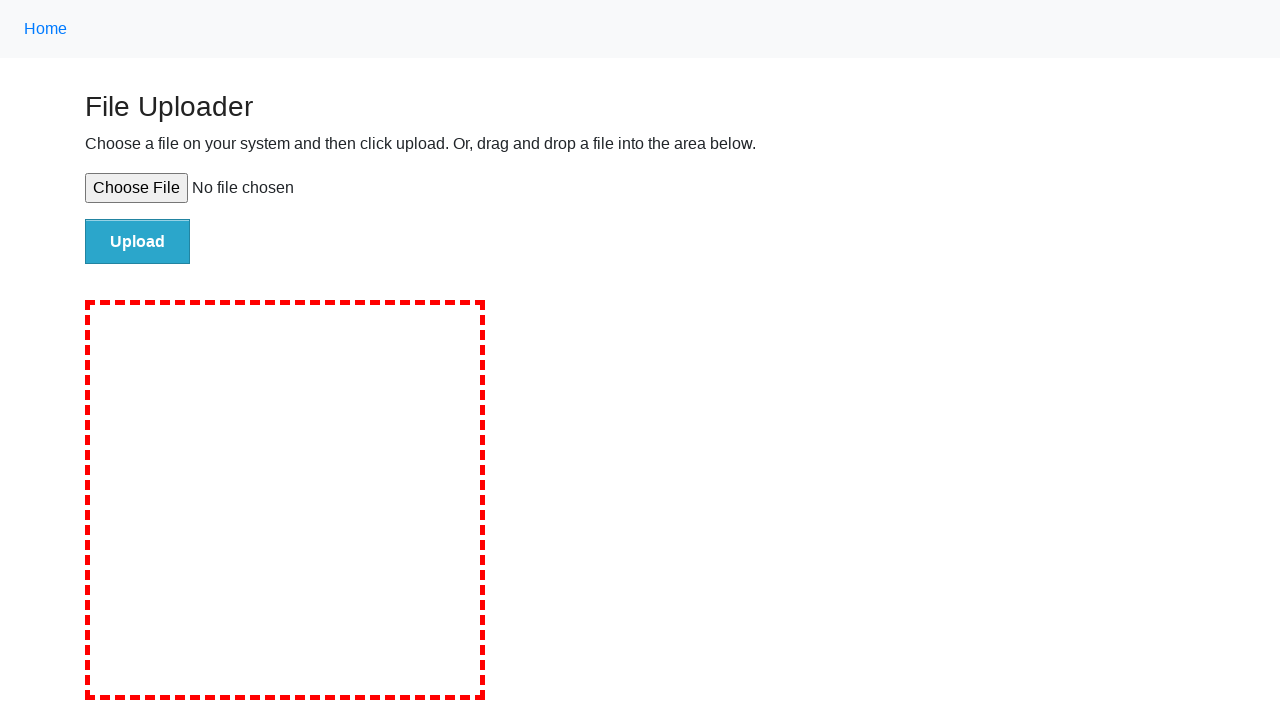

Selected file for upload using file input element
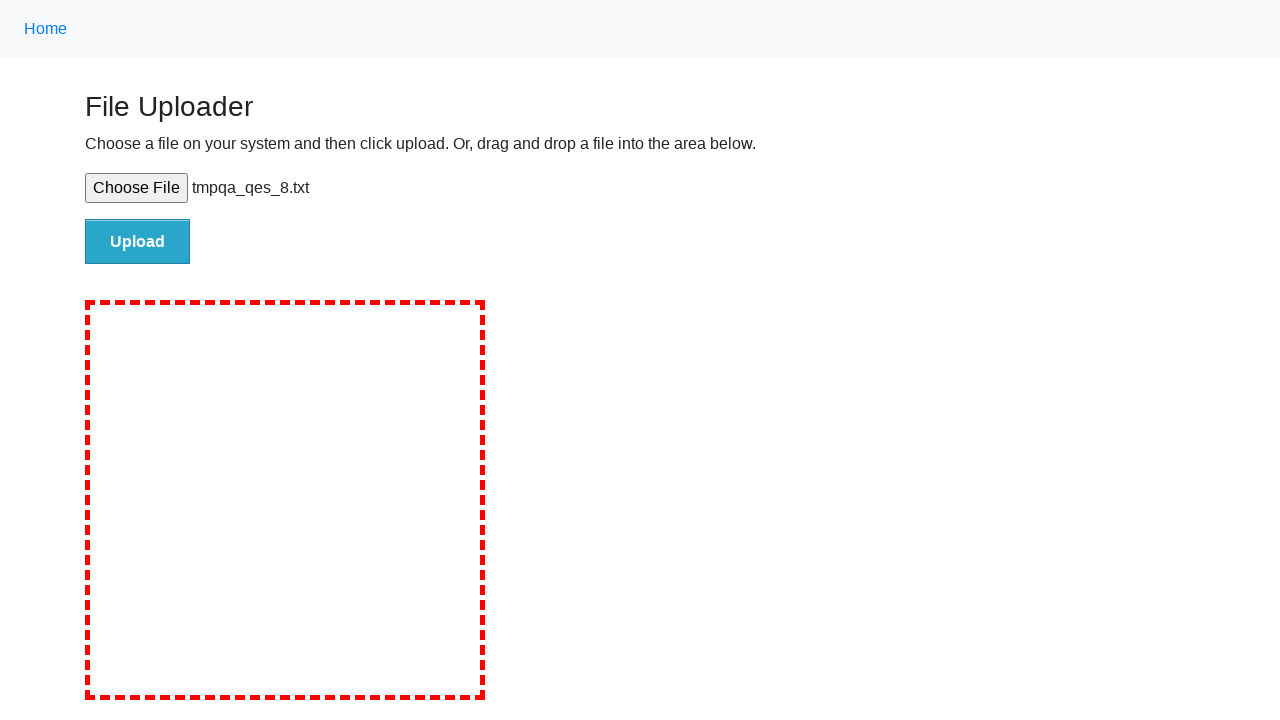

Clicked upload button to submit file at (138, 241) on #file-submit
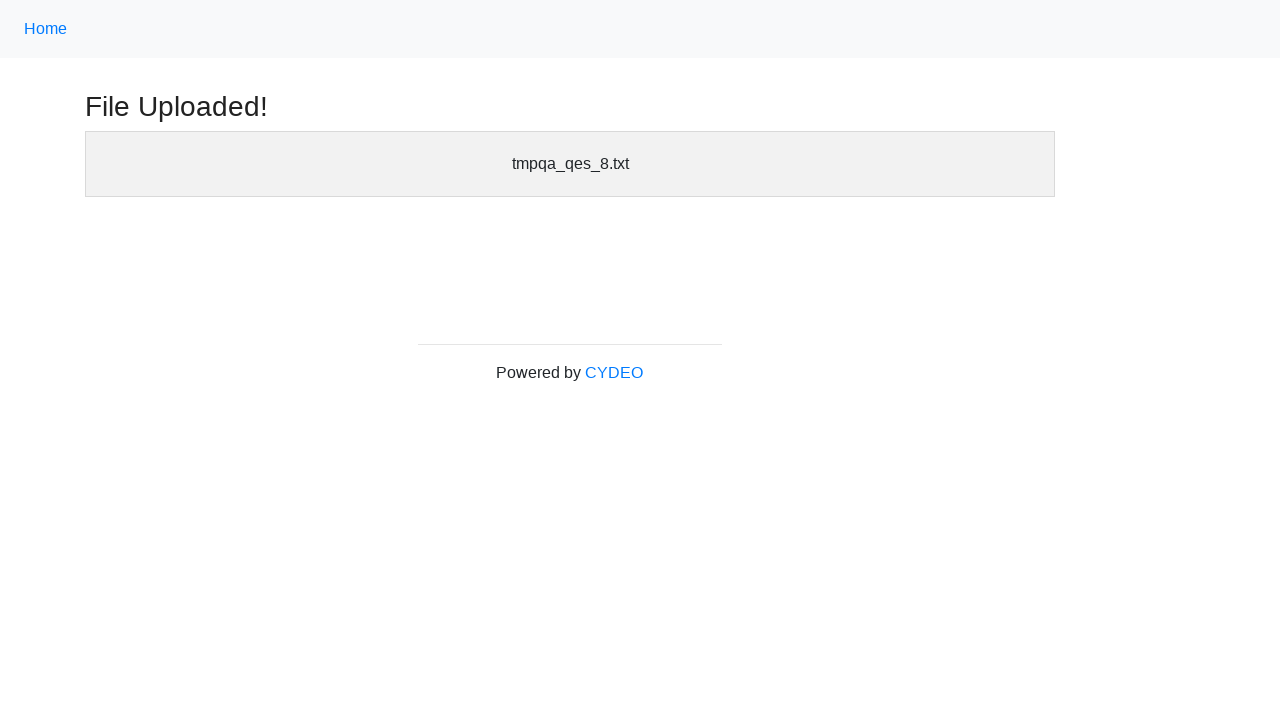

Success message header appeared
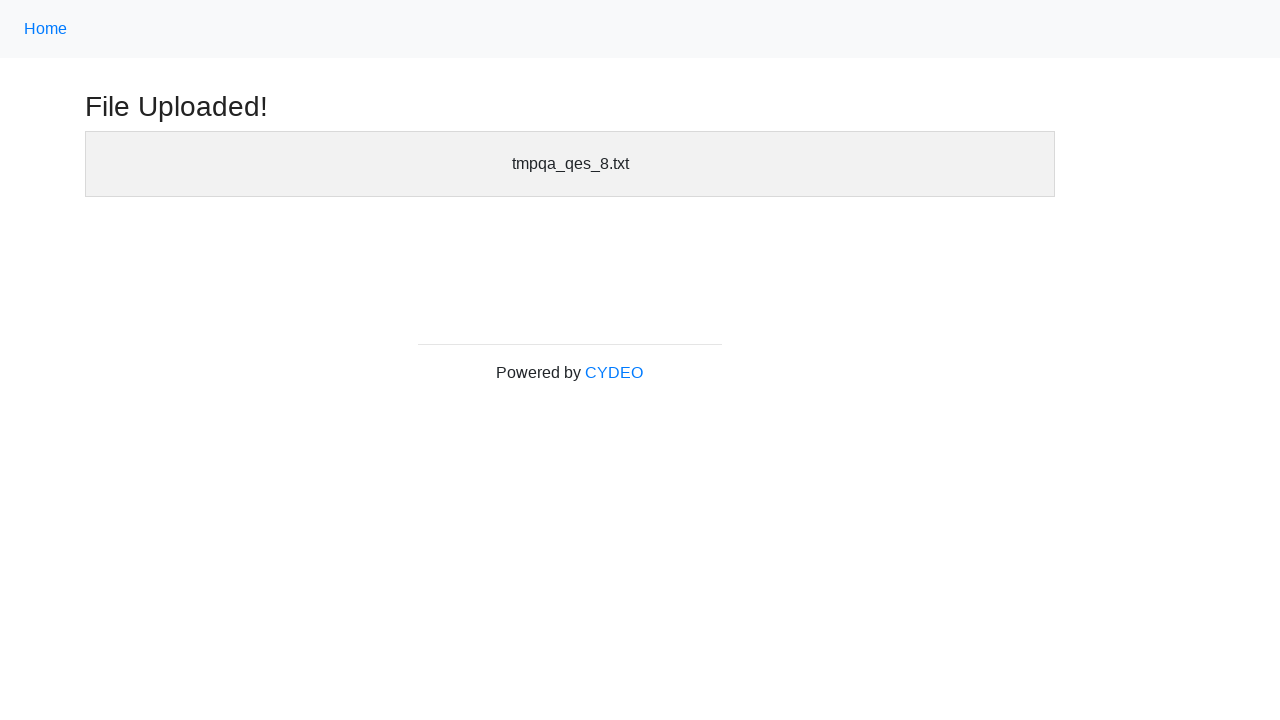

Verified success message header is visible
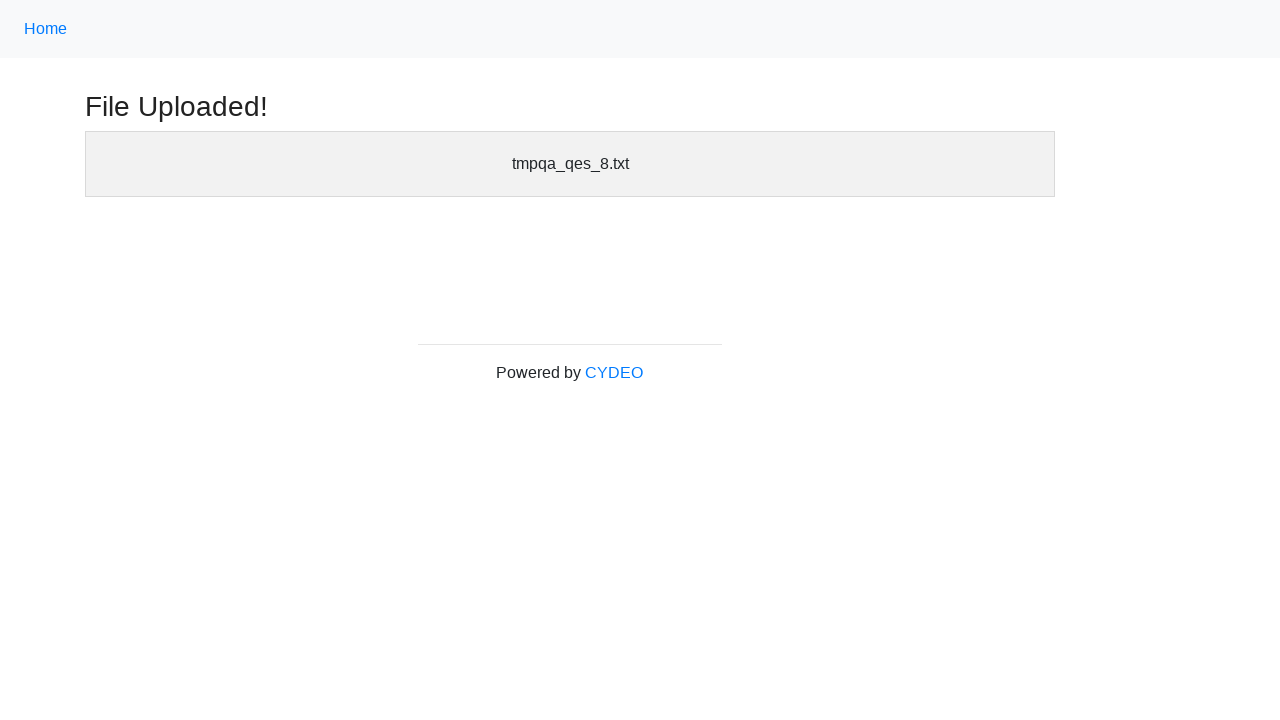

Cleaned up temporary test file
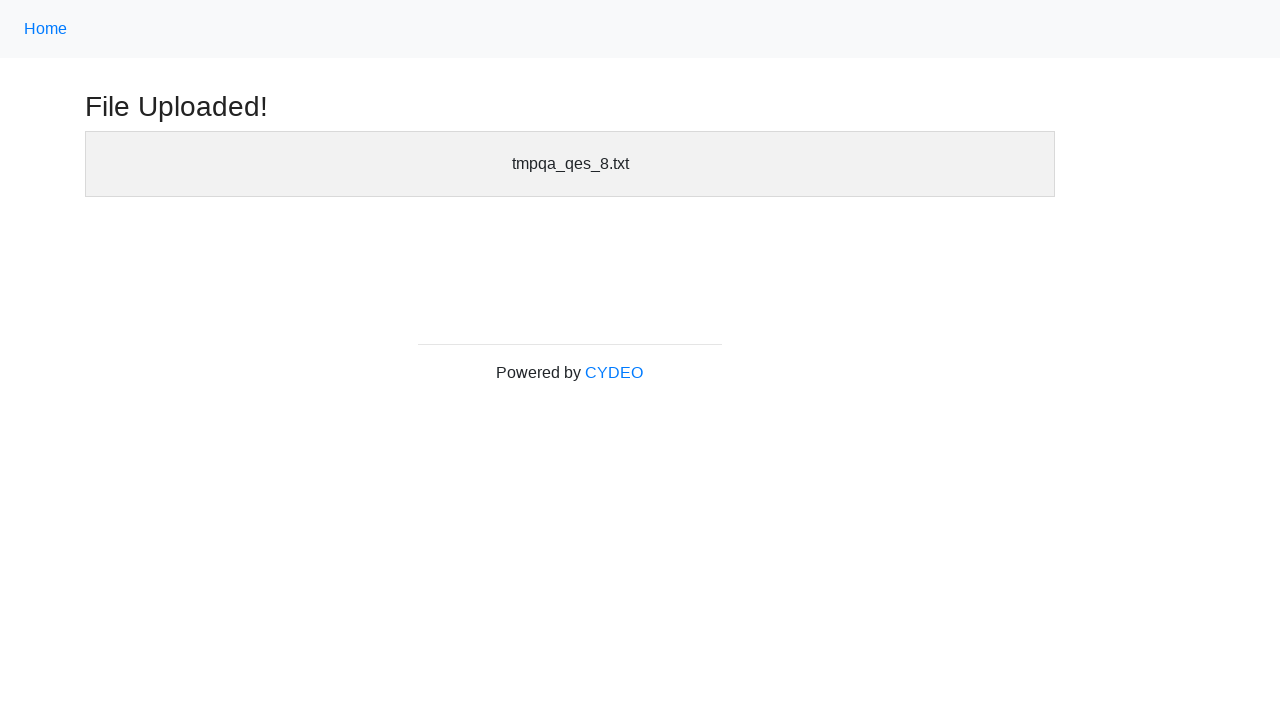

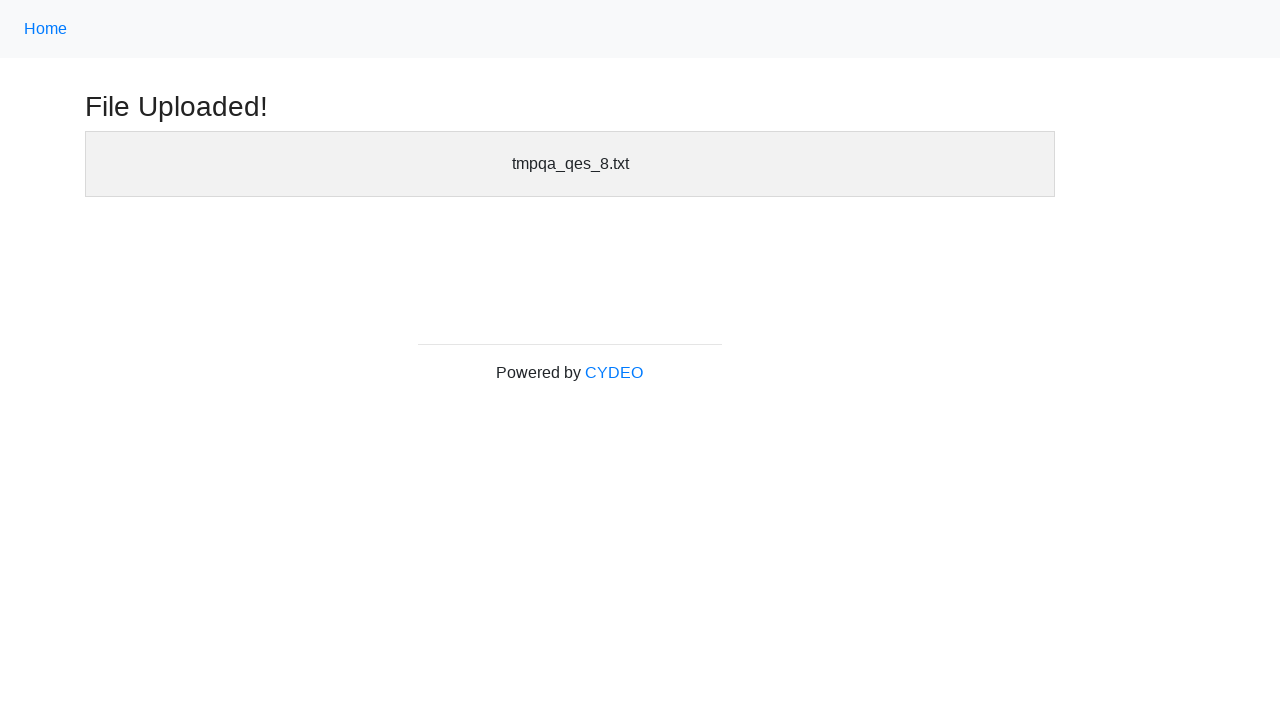